Navigates to Nike men's basketball shoes page and scrolls through infinite scroll to load all products

Starting URL: https://www.nike.com/w/mens-basketball-shoes-3glsmznik1zy7ok

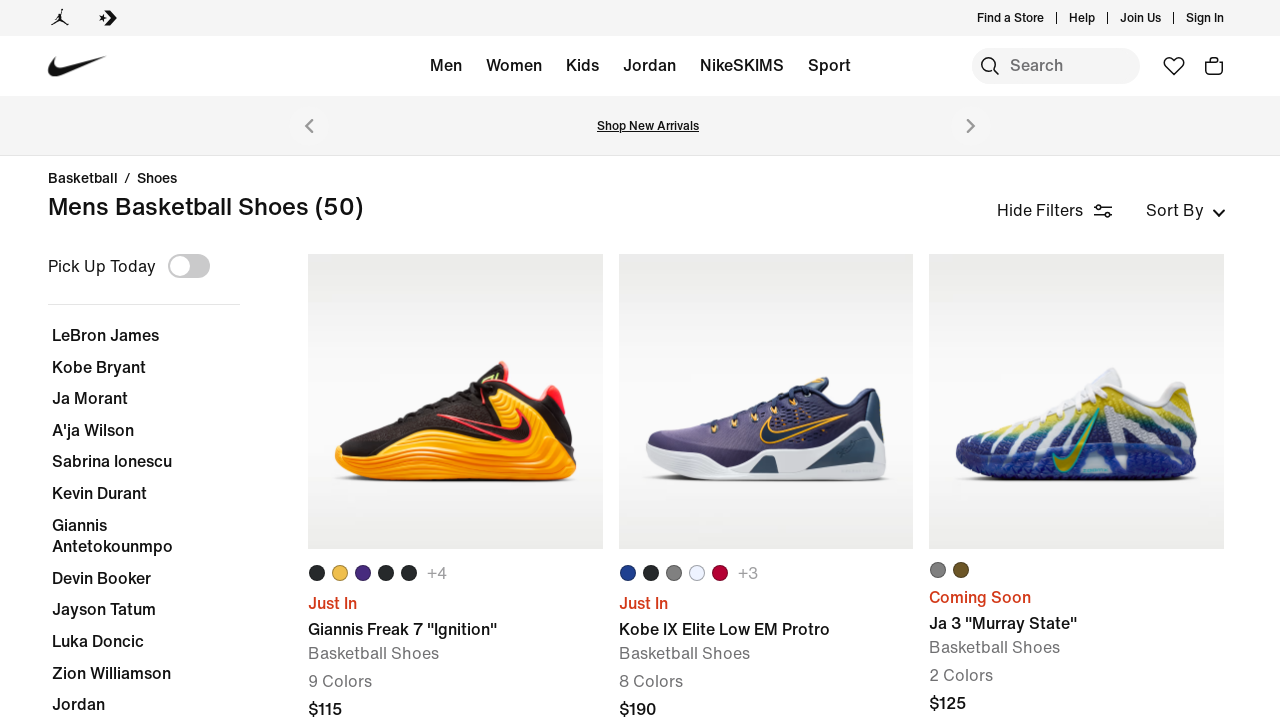

Waited for page to reach network idle state
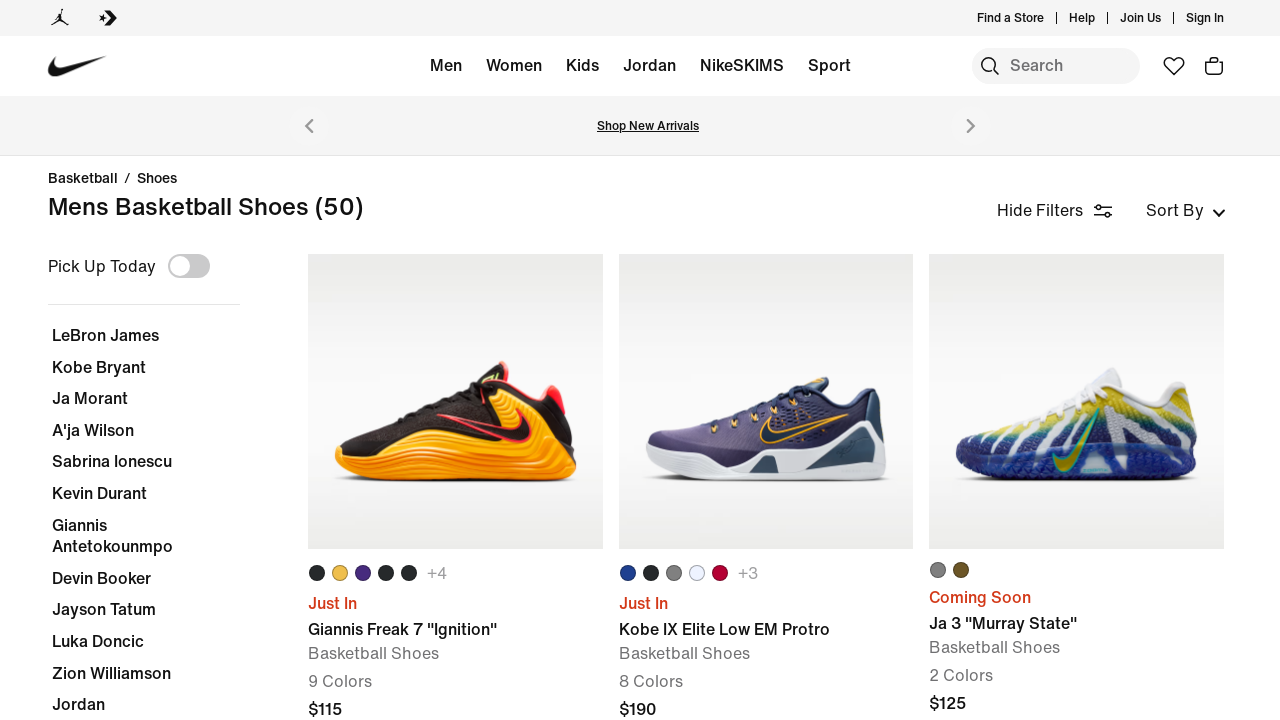

Product container became visible
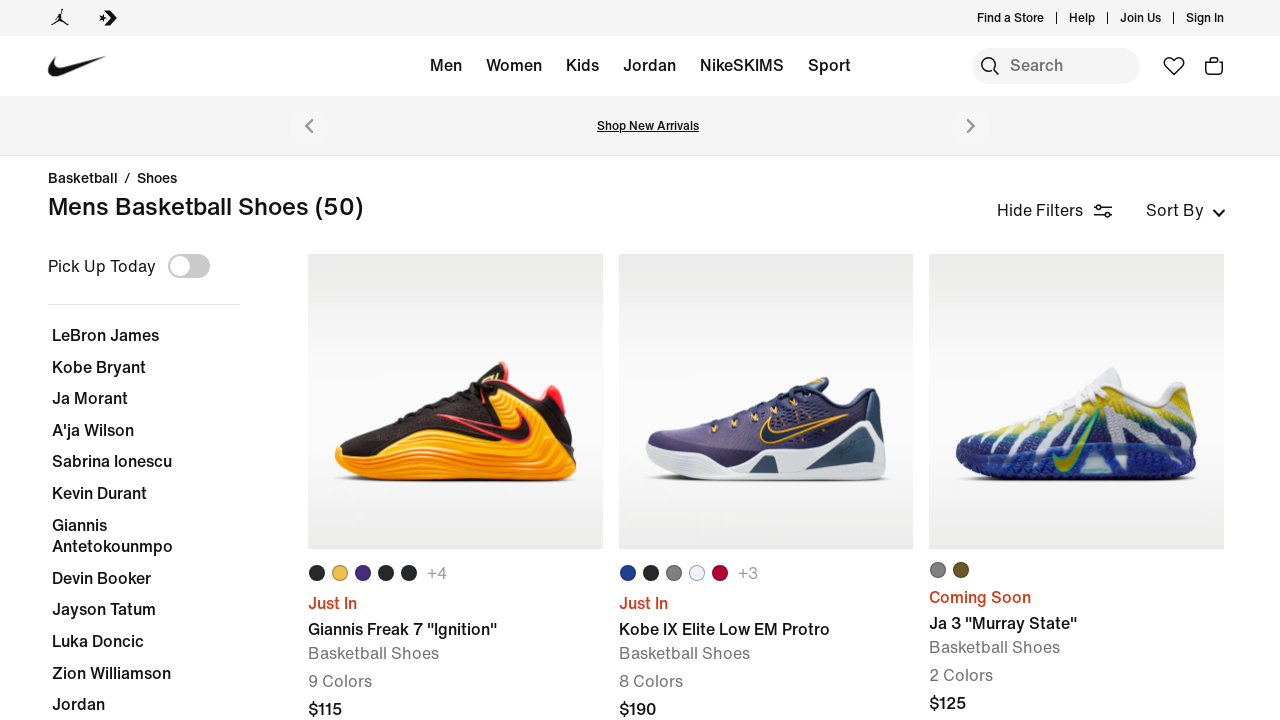

Captured initial page scroll height
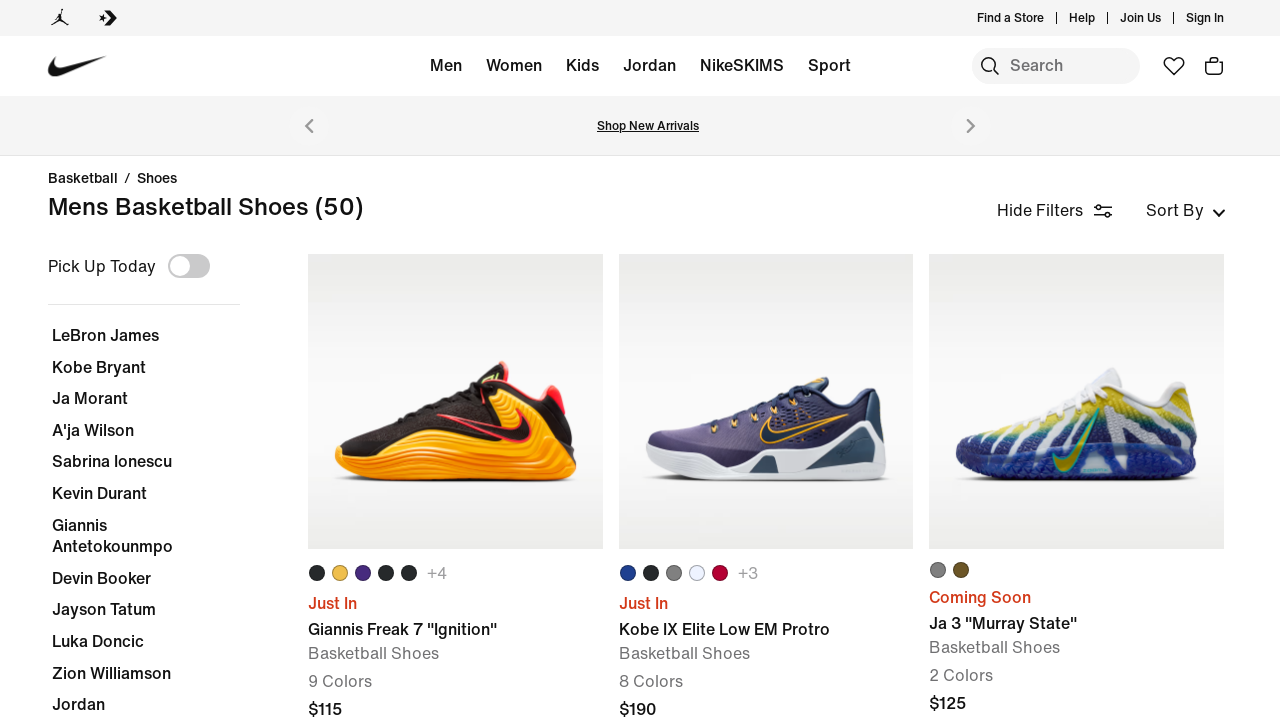

Scrolled to bottom of page to load more products
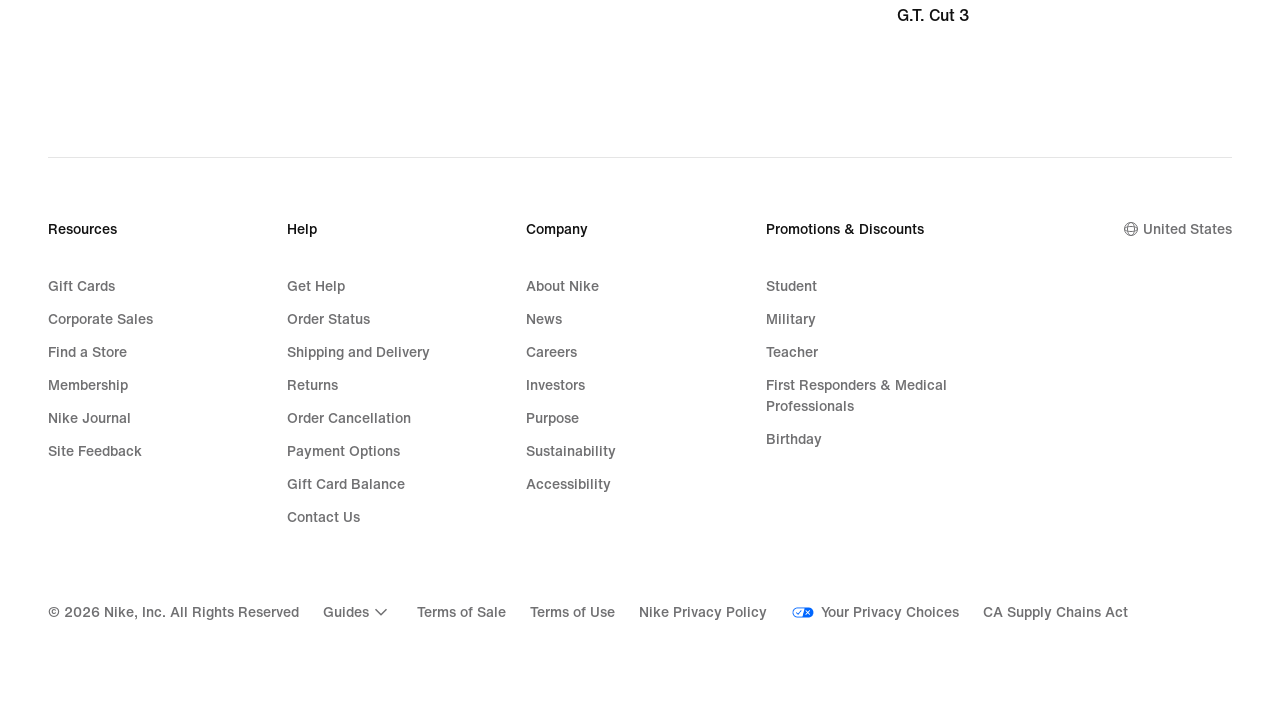

Waited 2 seconds for new products to load
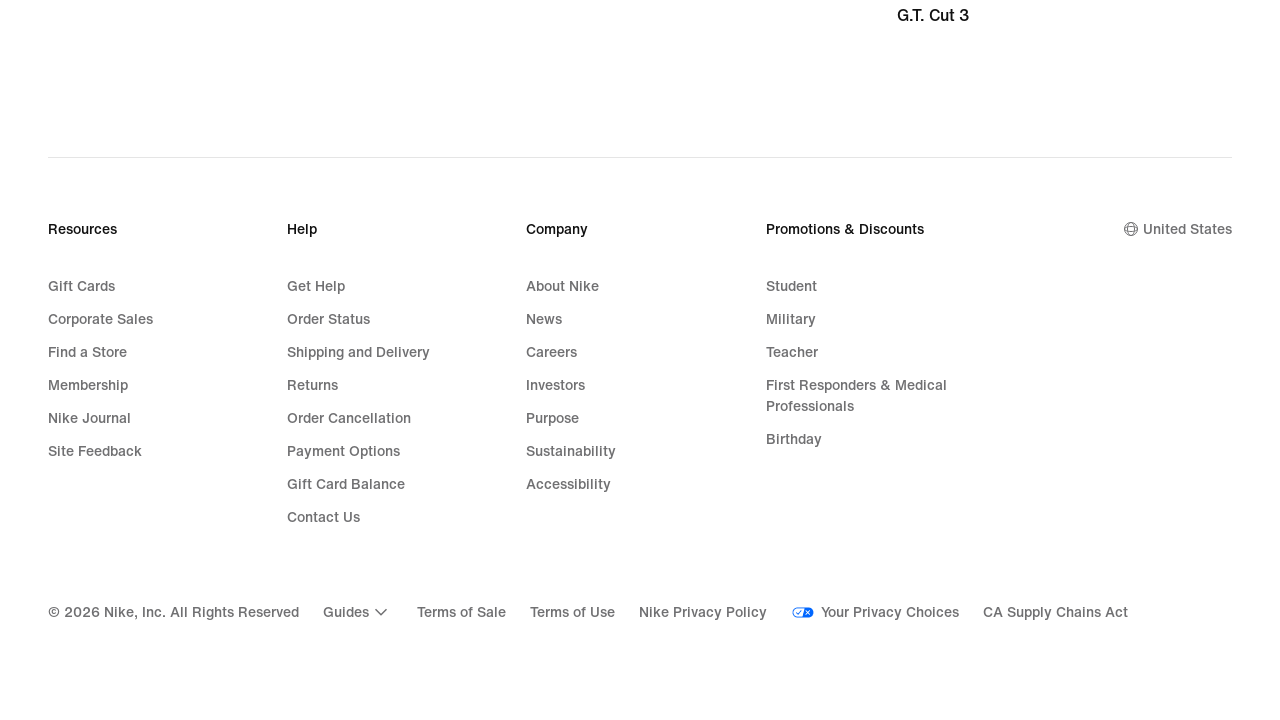

Checked new page scroll height
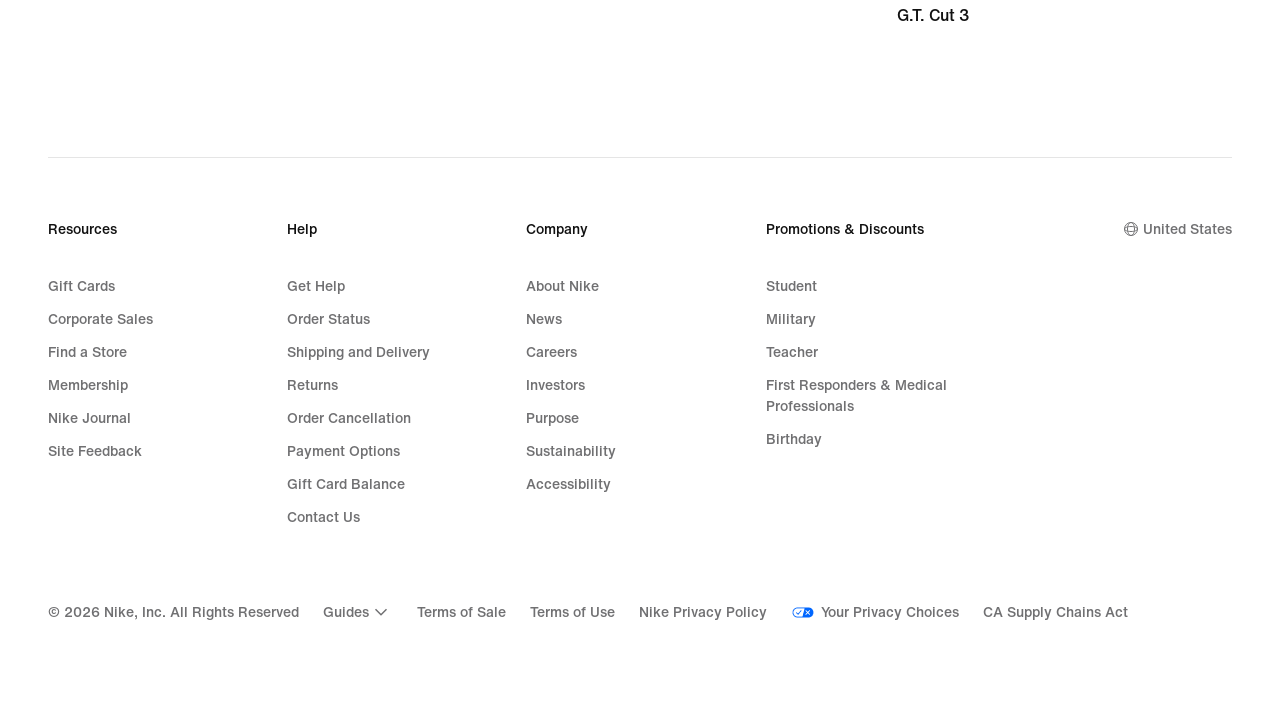

Scrolled to bottom of page to load more products
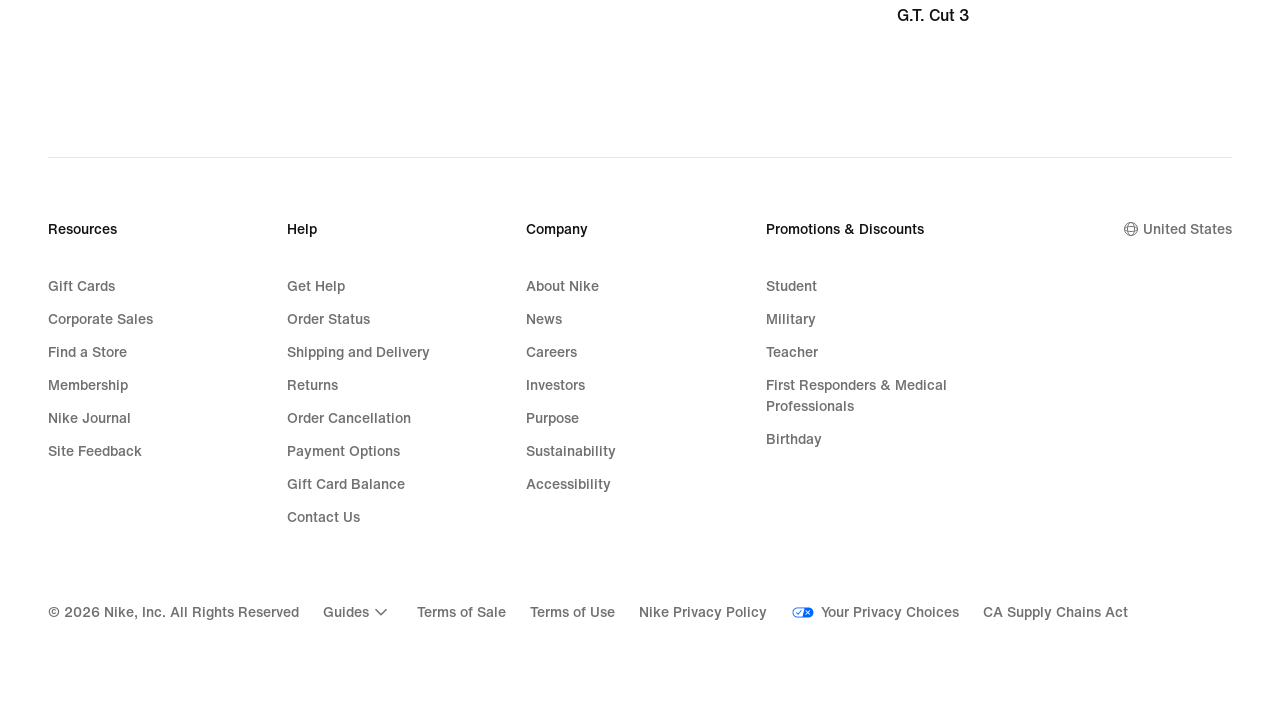

Waited 2 seconds for new products to load
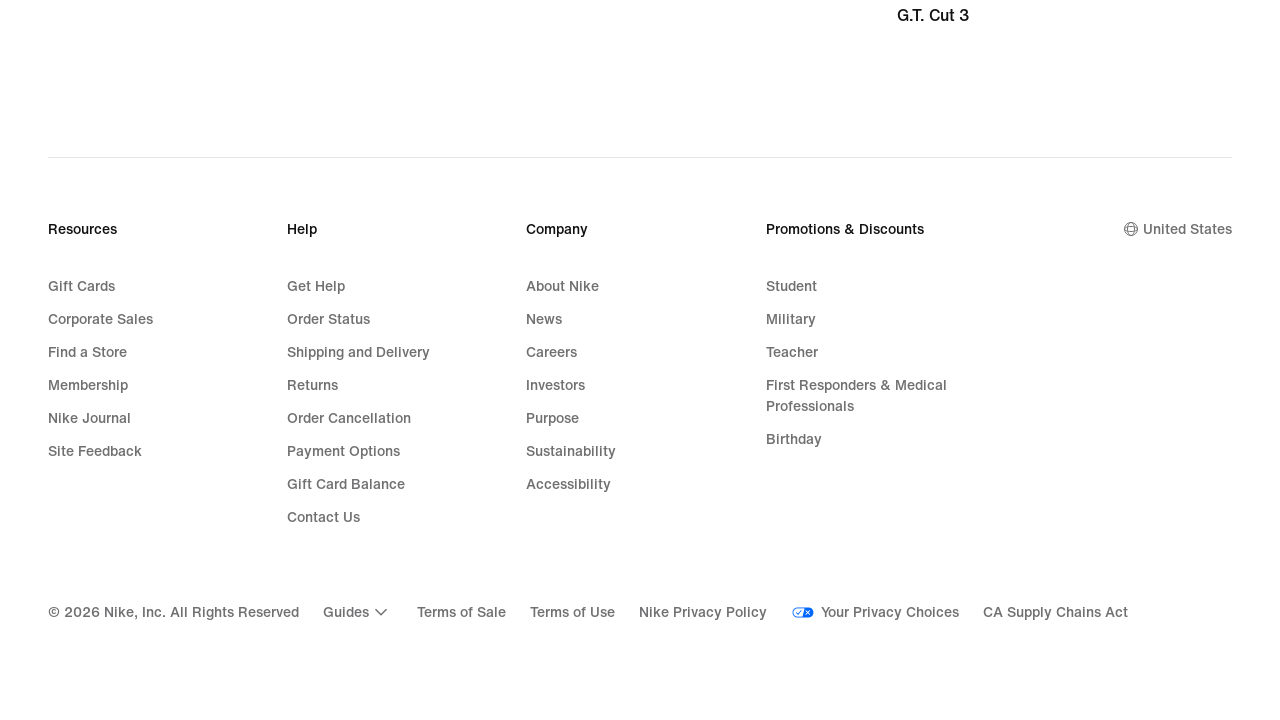

Checked new page scroll height
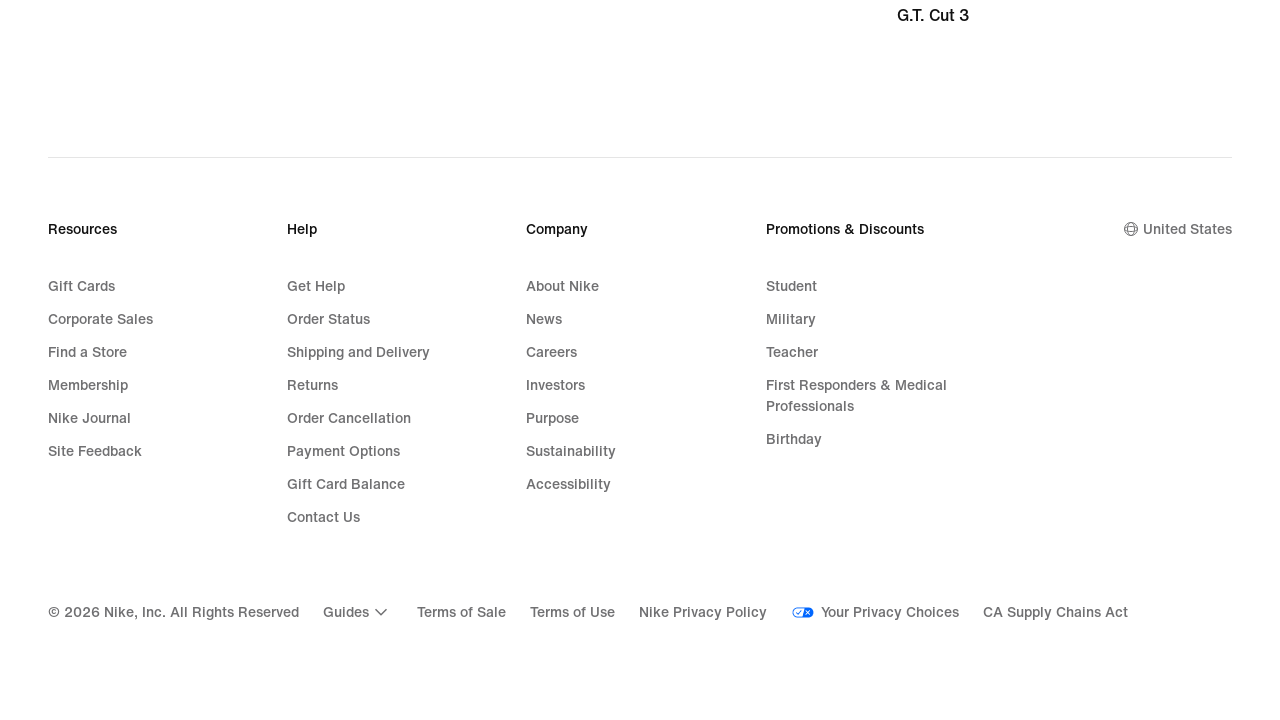

Reached bottom of page - no more products to load
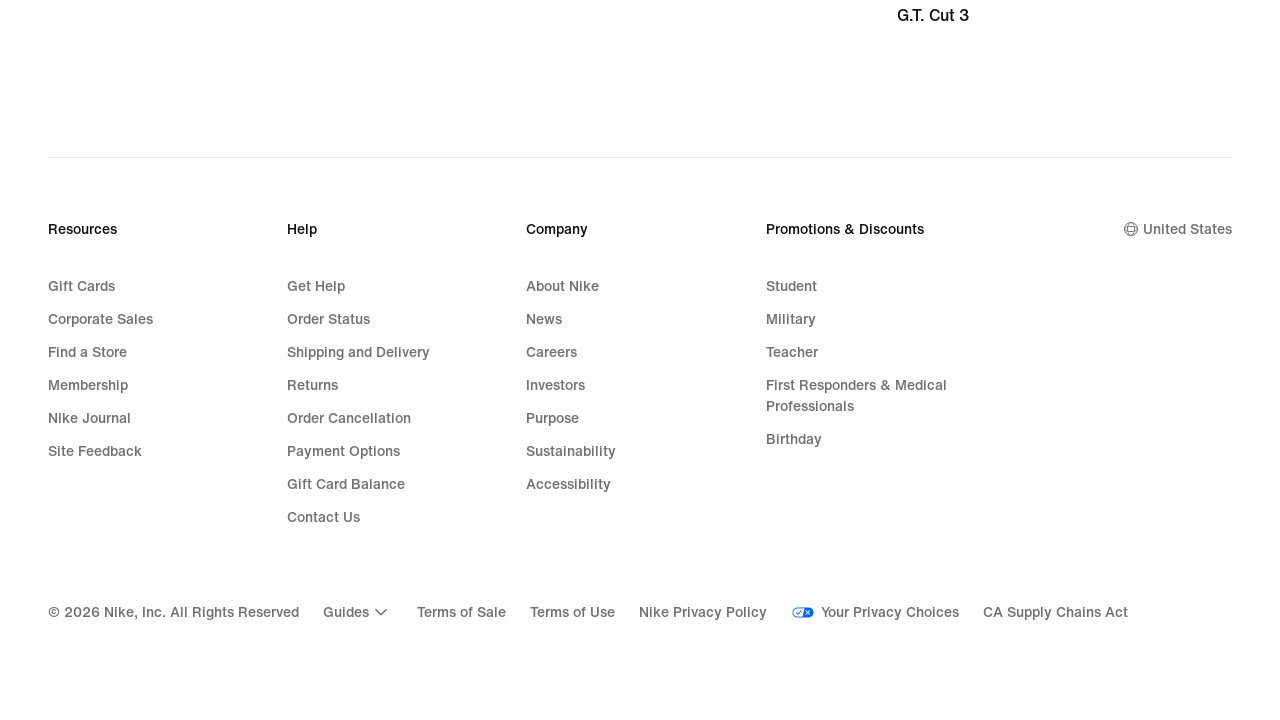

Verified all products have loaded with product position attributes
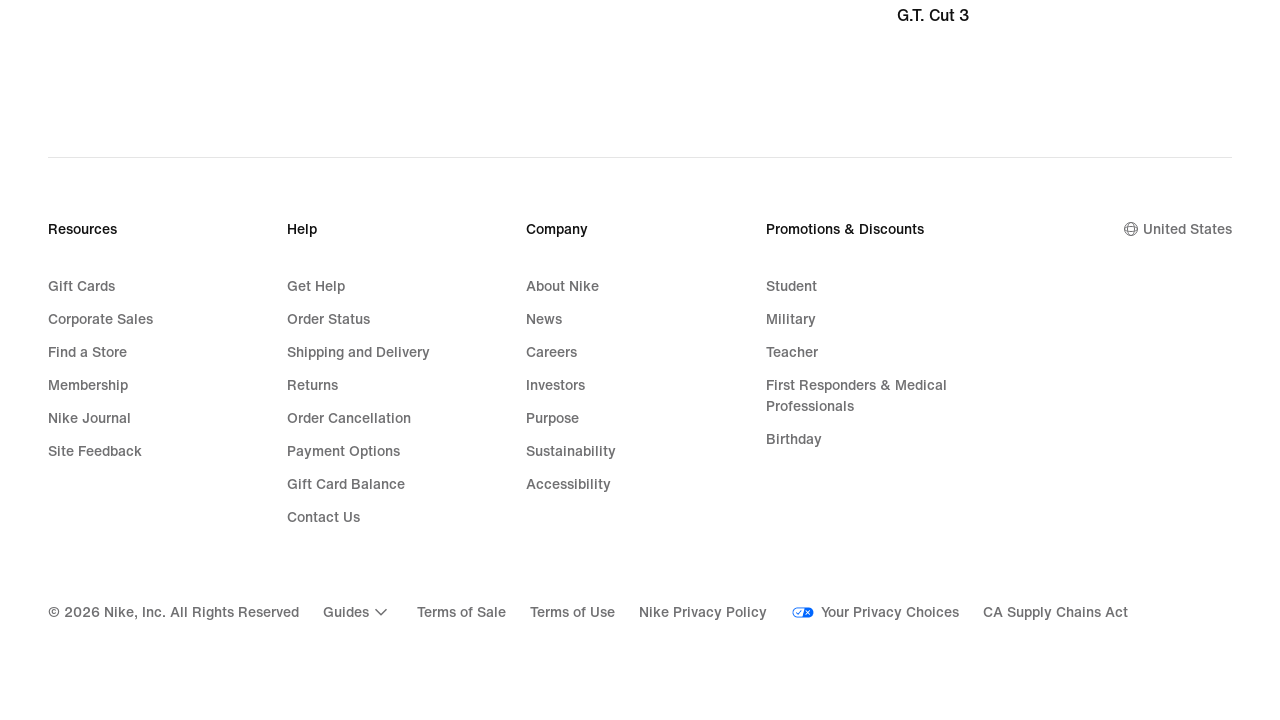

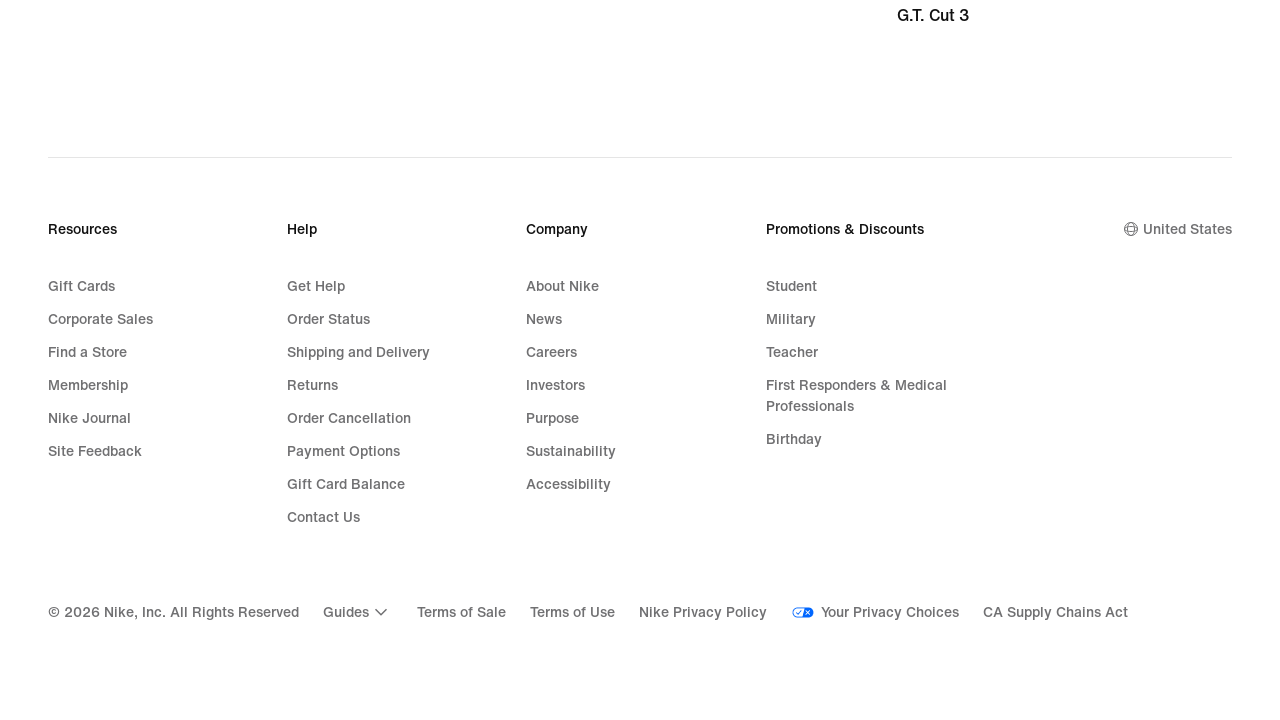